Tests table sorting functionality by clicking on a column header to sort, verifying the sort order, and then searching for a specific item across multiple pages to get its price

Starting URL: https://rahulshettyacademy.com/seleniumPractise/#/offers

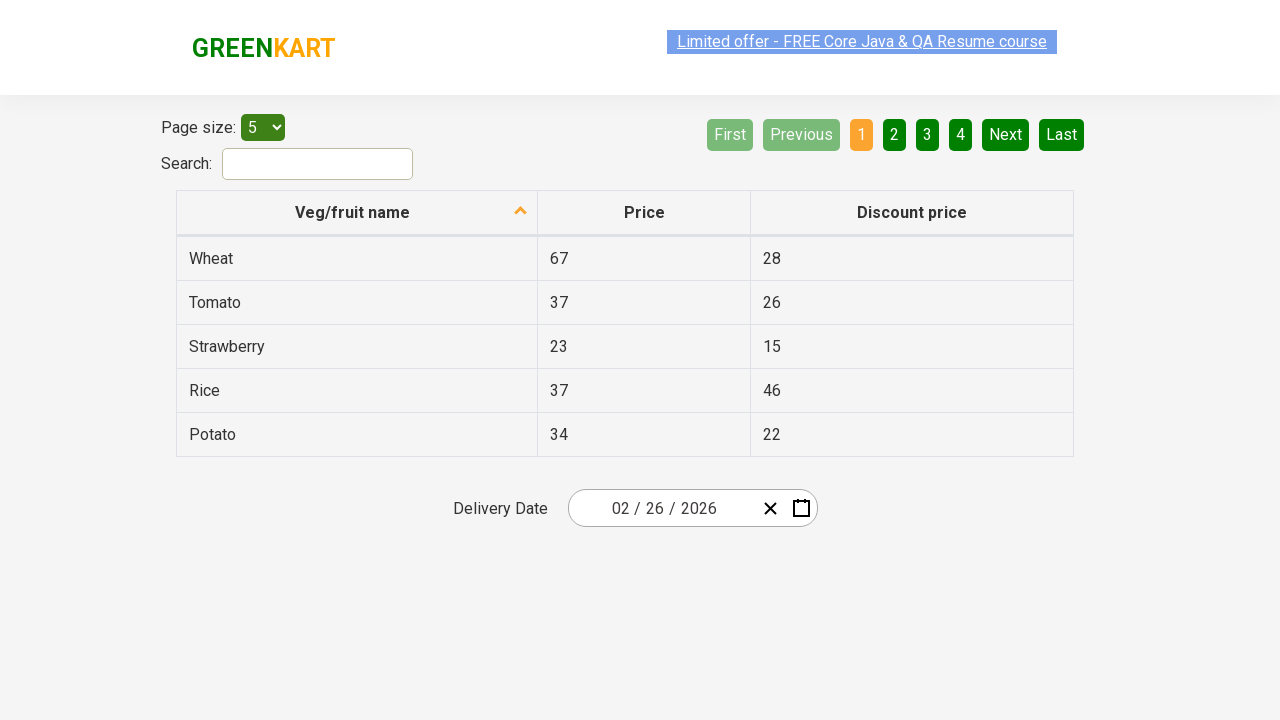

Clicked first column header to sort at (357, 213) on xpath=//tr/th[1]
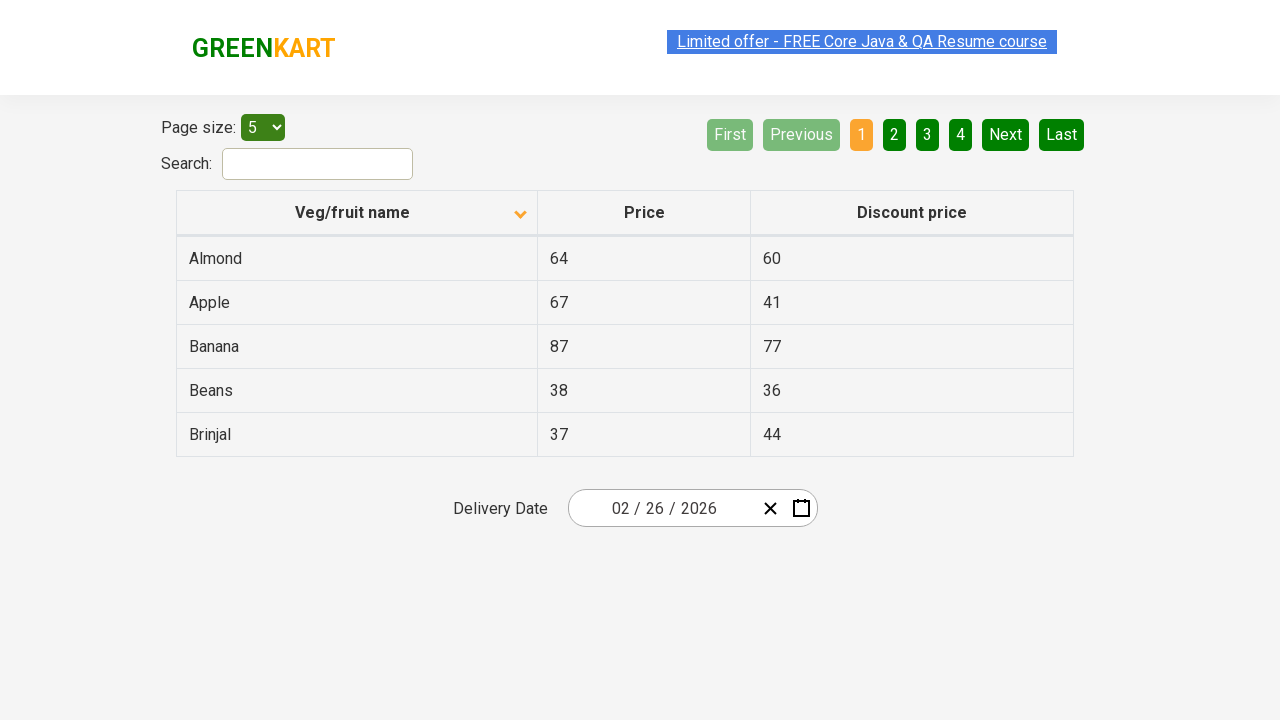

Waited for table to be sorted
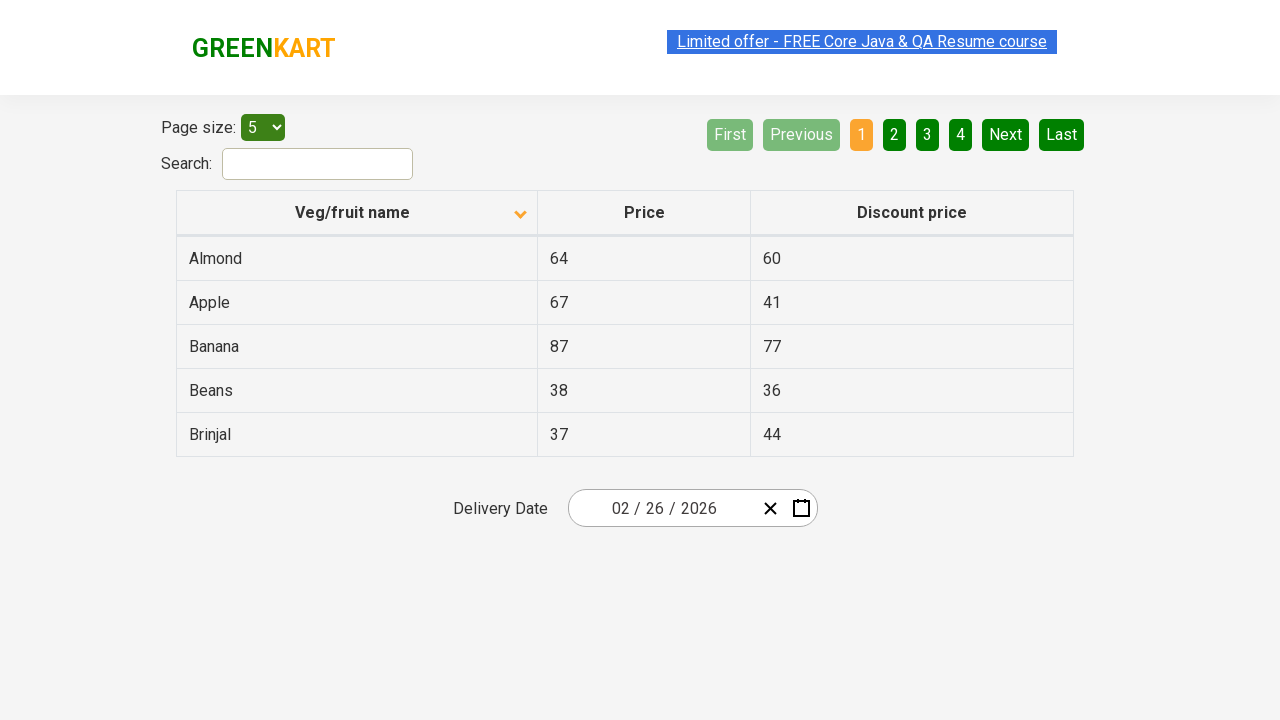

Retrieved all elements from first column
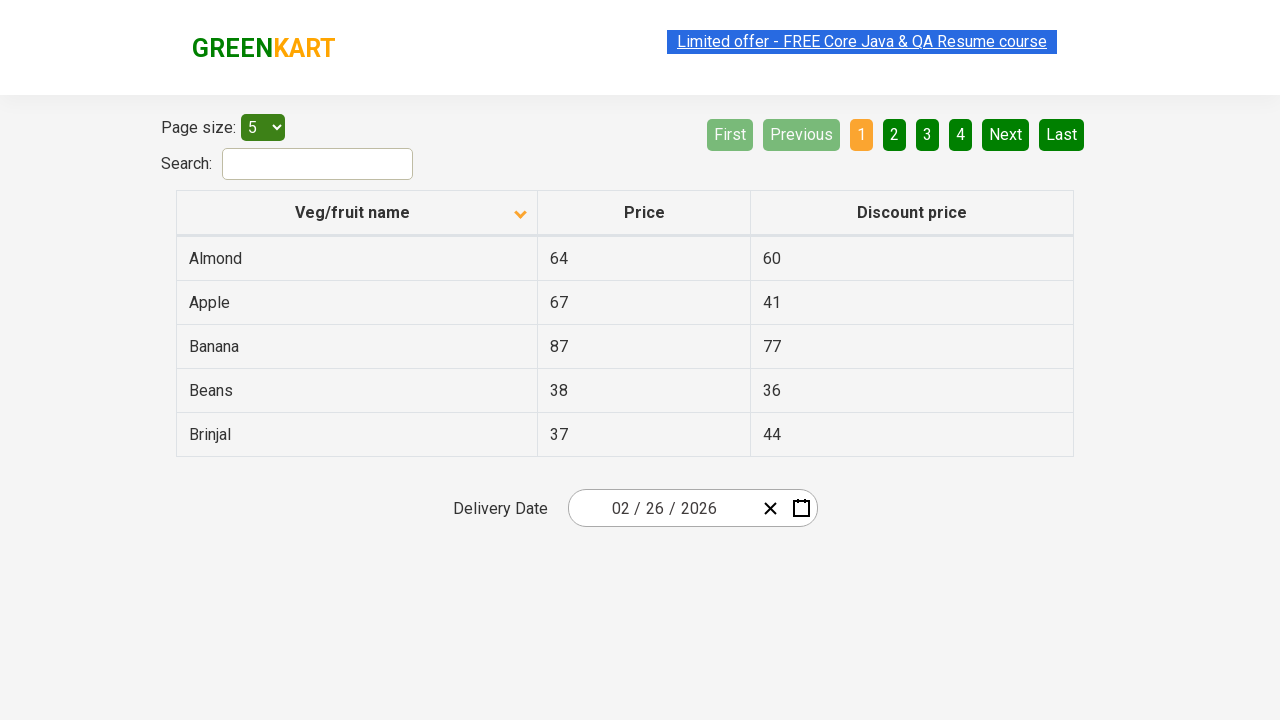

Extracted text from 5 column elements
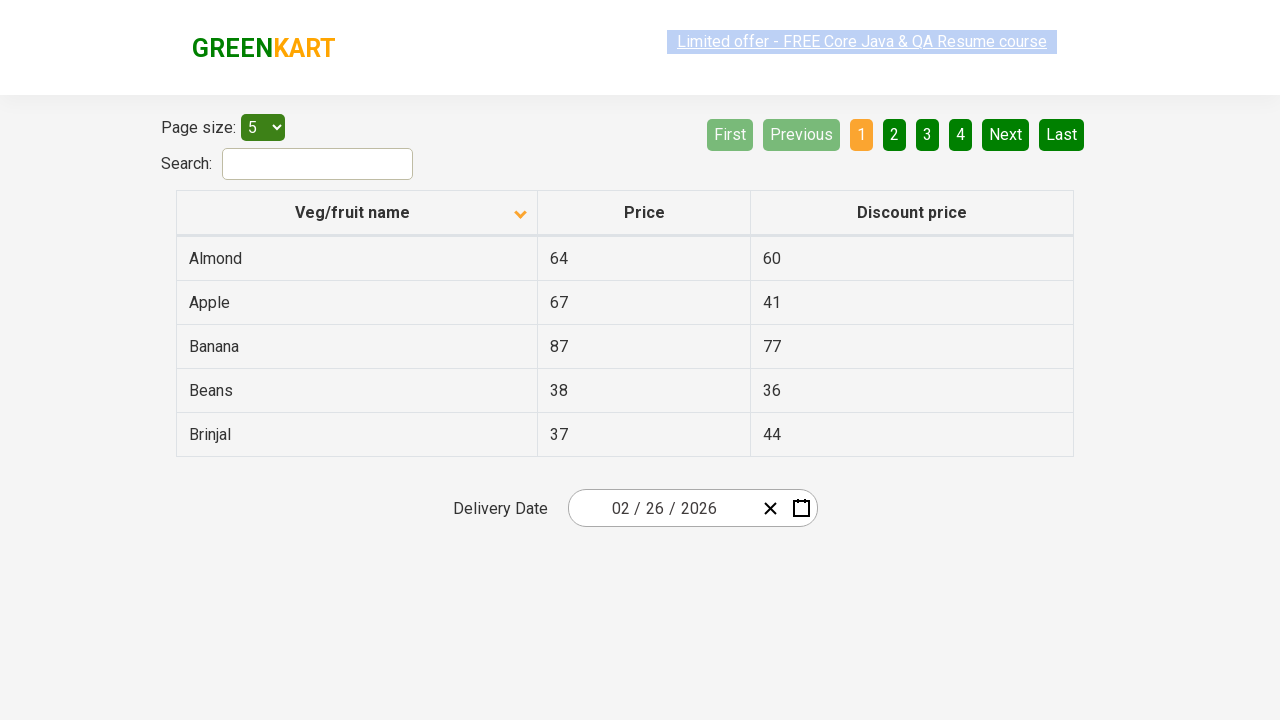

Created sorted version of the list for comparison
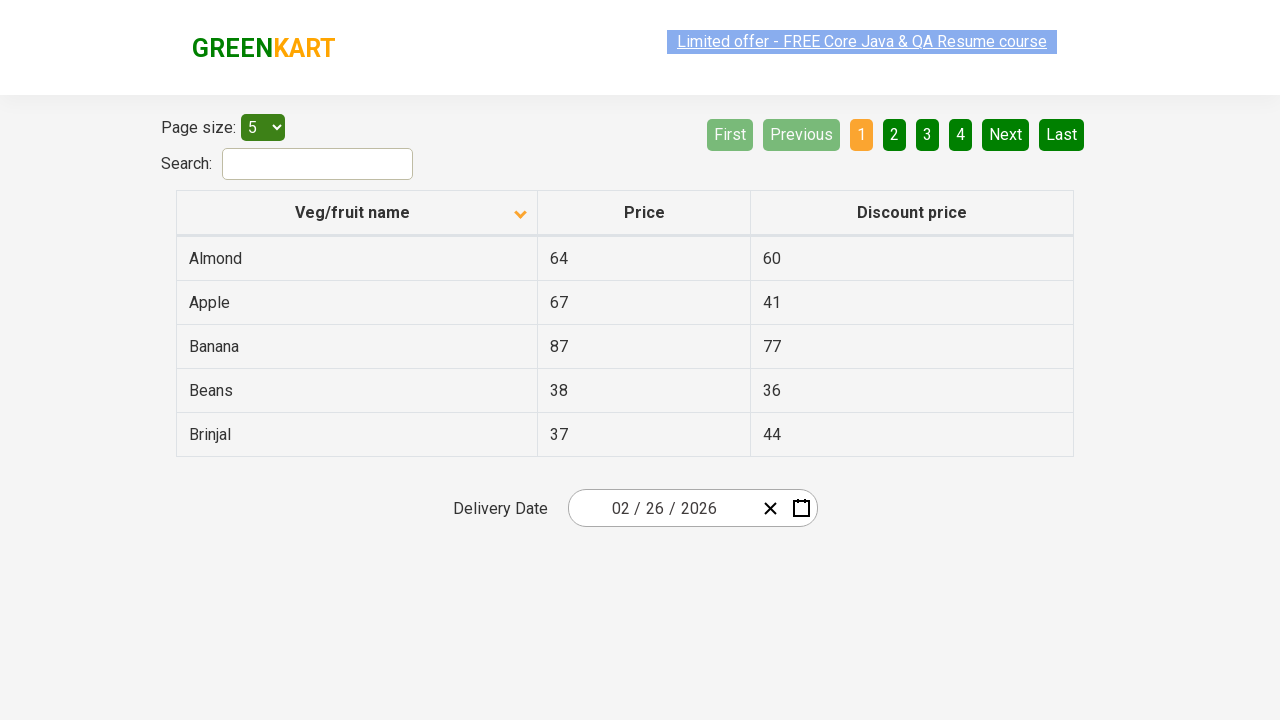

Verified that table is properly sorted
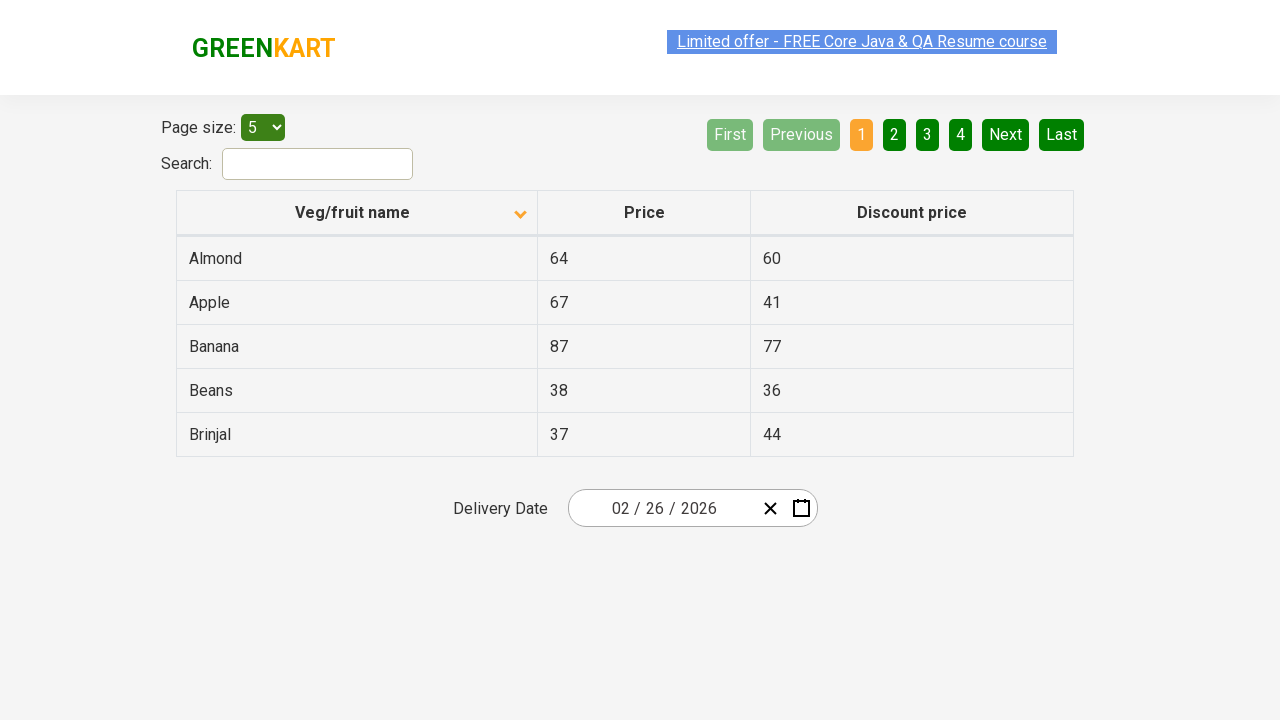

Retrieved all rows from current page
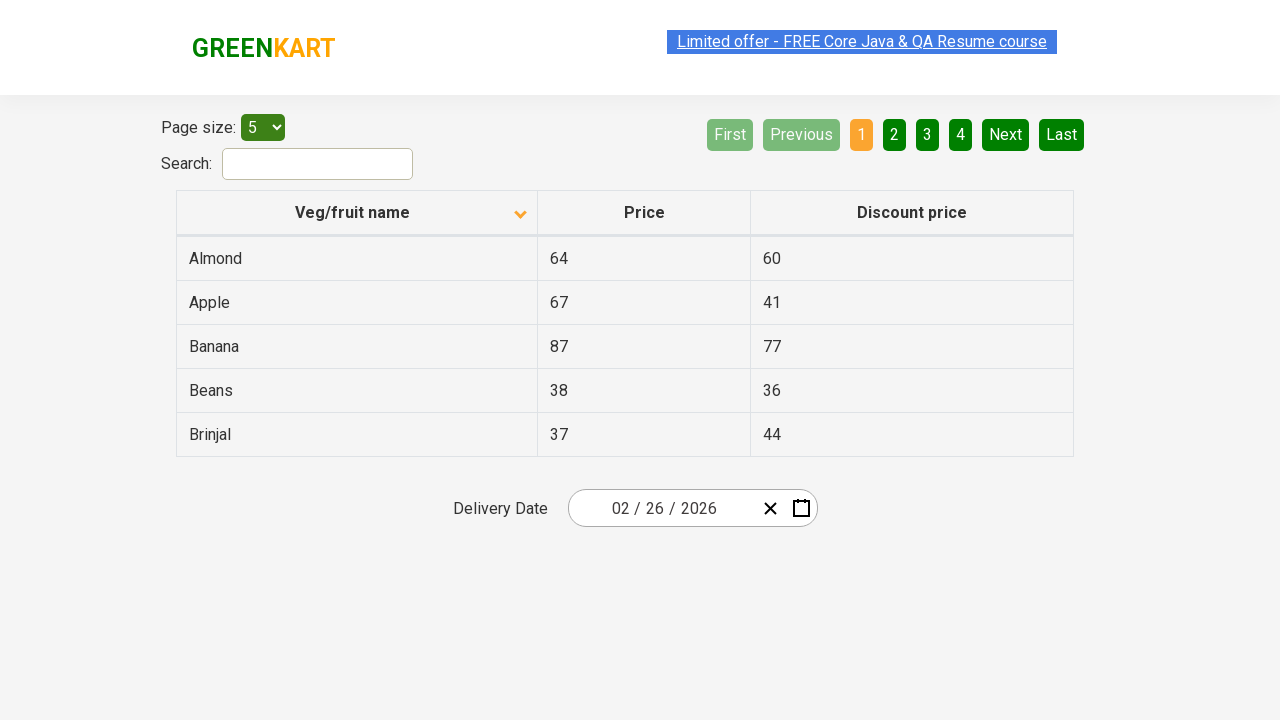

Clicked Next button to go to next page at (1006, 134) on [aria-label='Next']
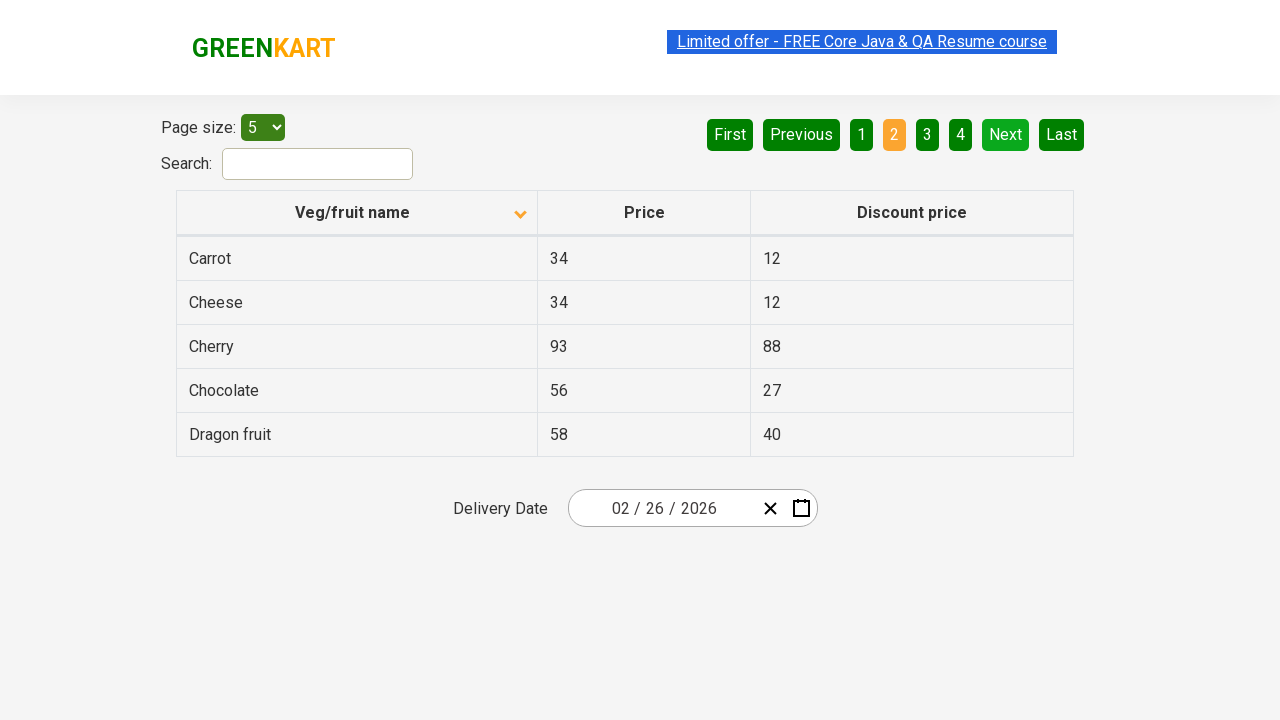

Waited for next page to load
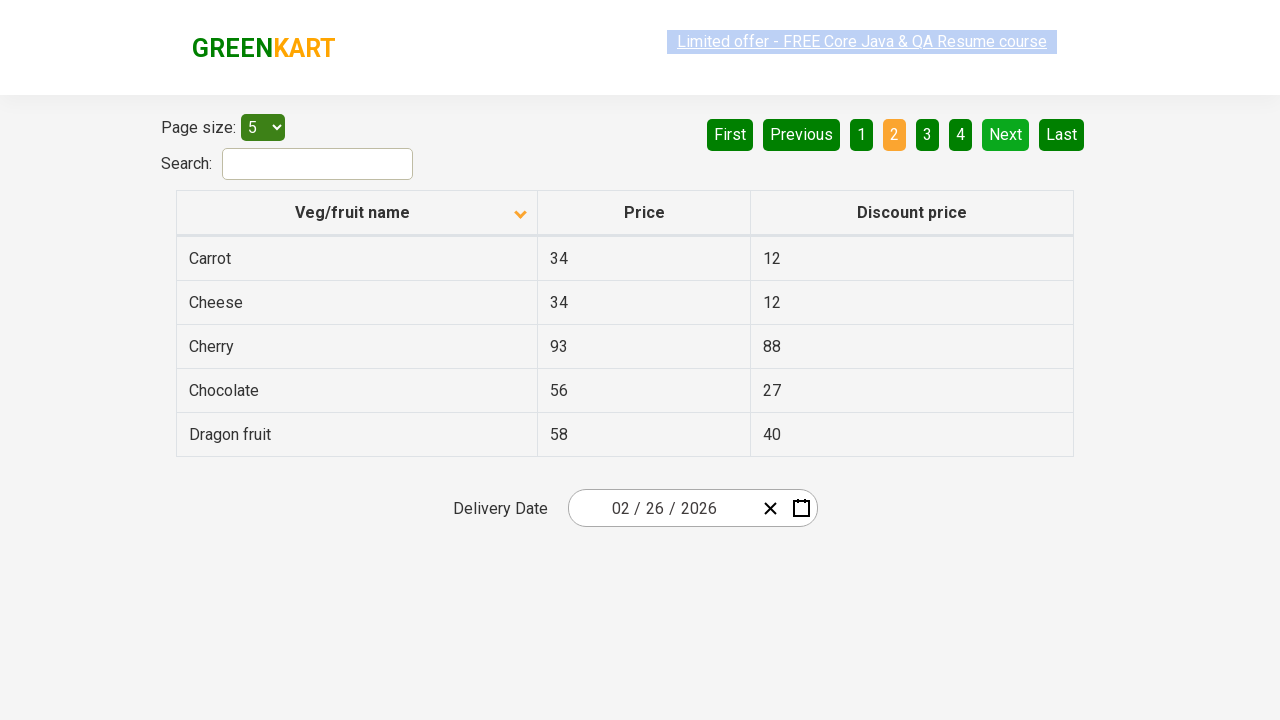

Retrieved all rows from current page
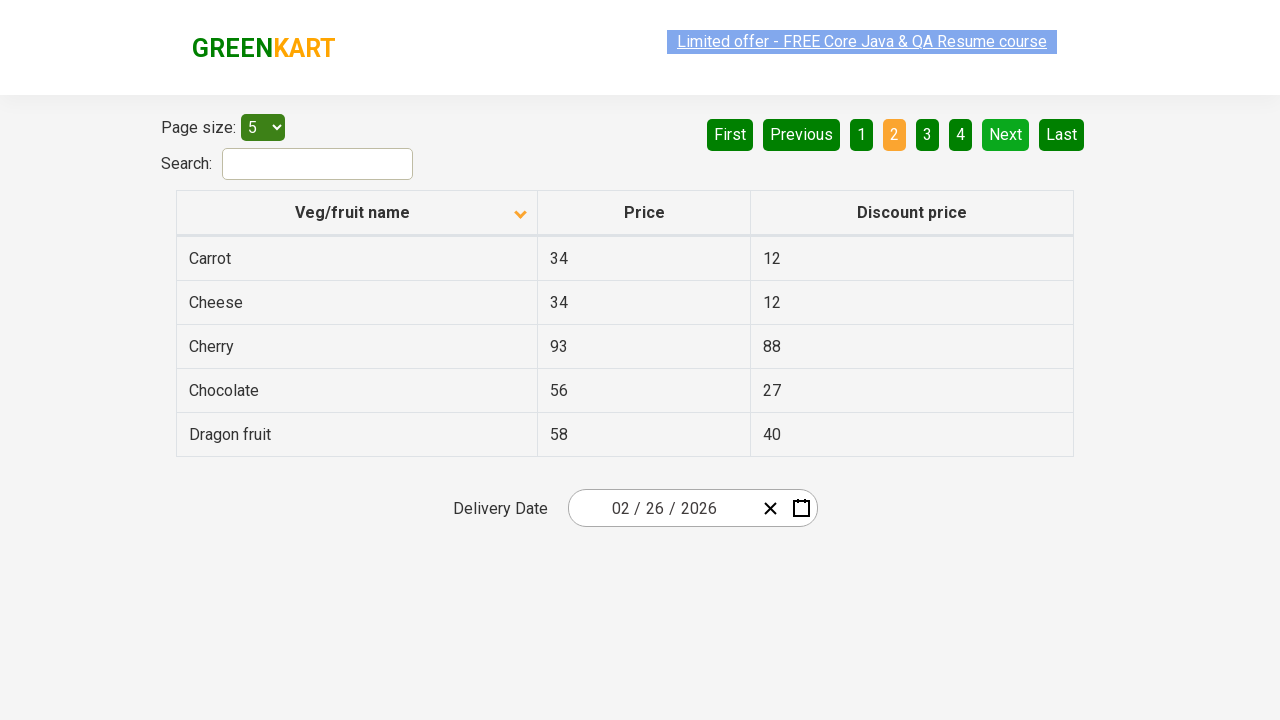

Clicked Next button to go to next page at (1006, 134) on [aria-label='Next']
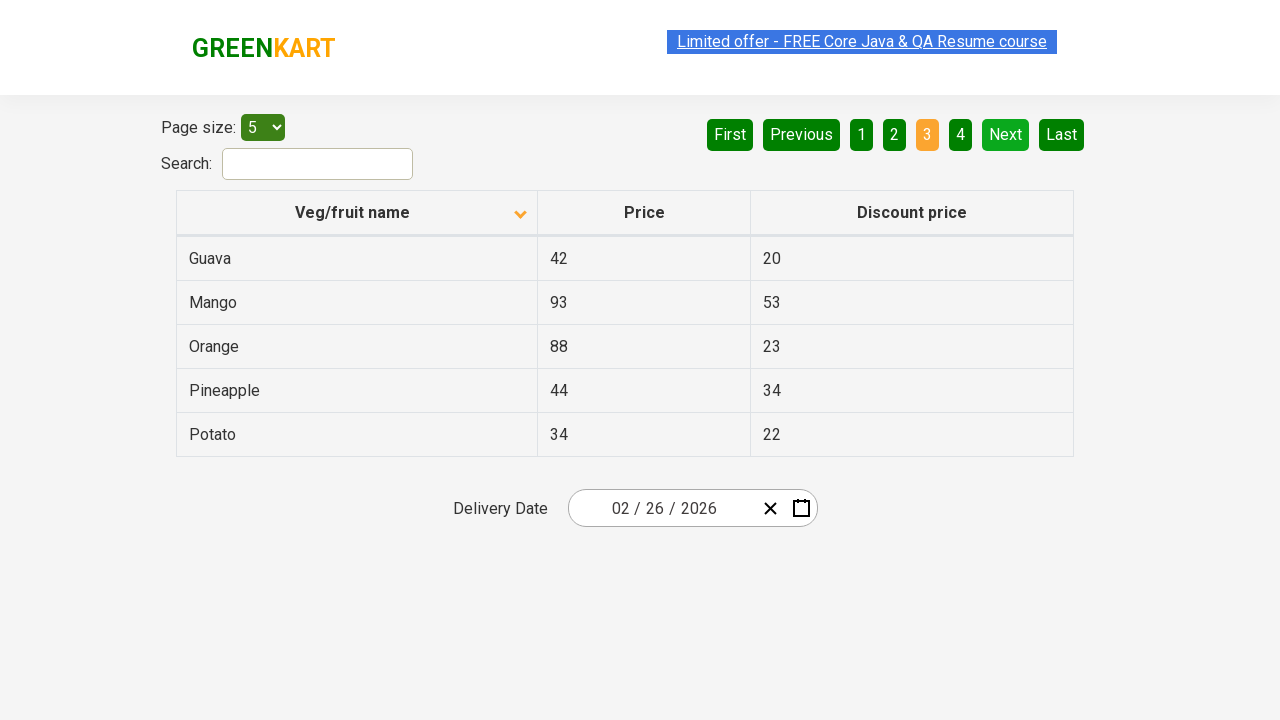

Waited for next page to load
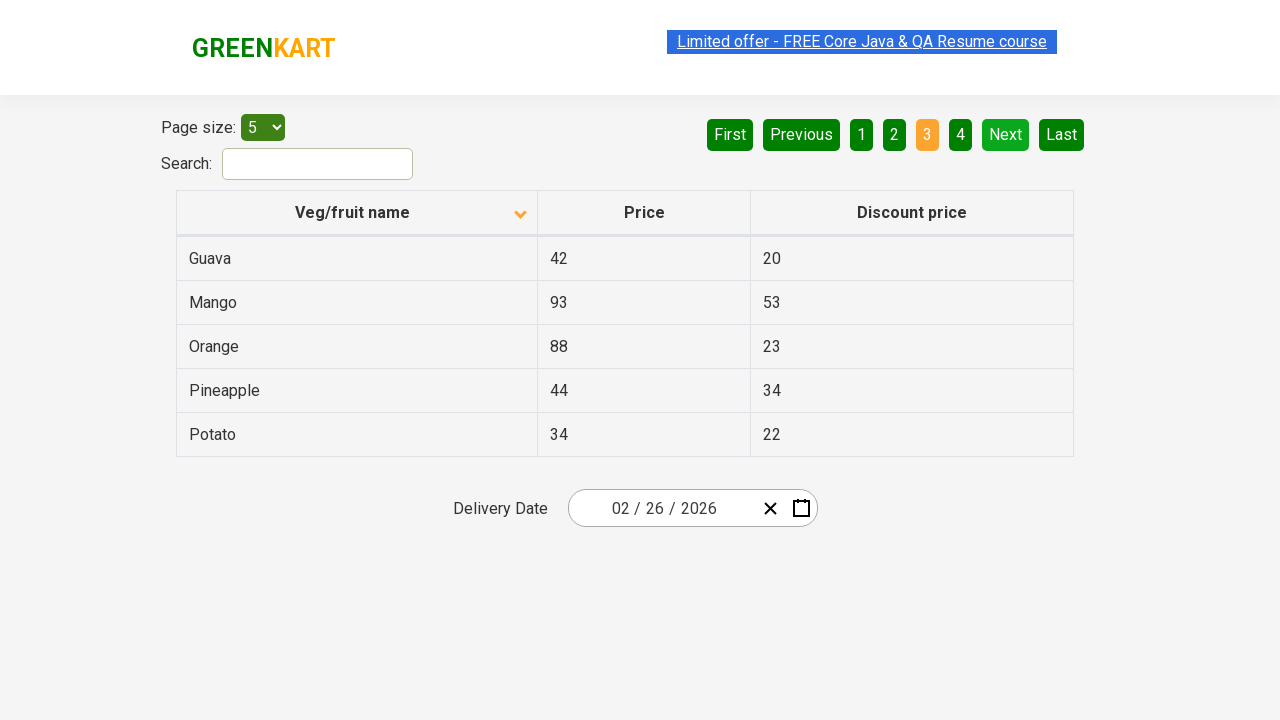

Retrieved all rows from current page
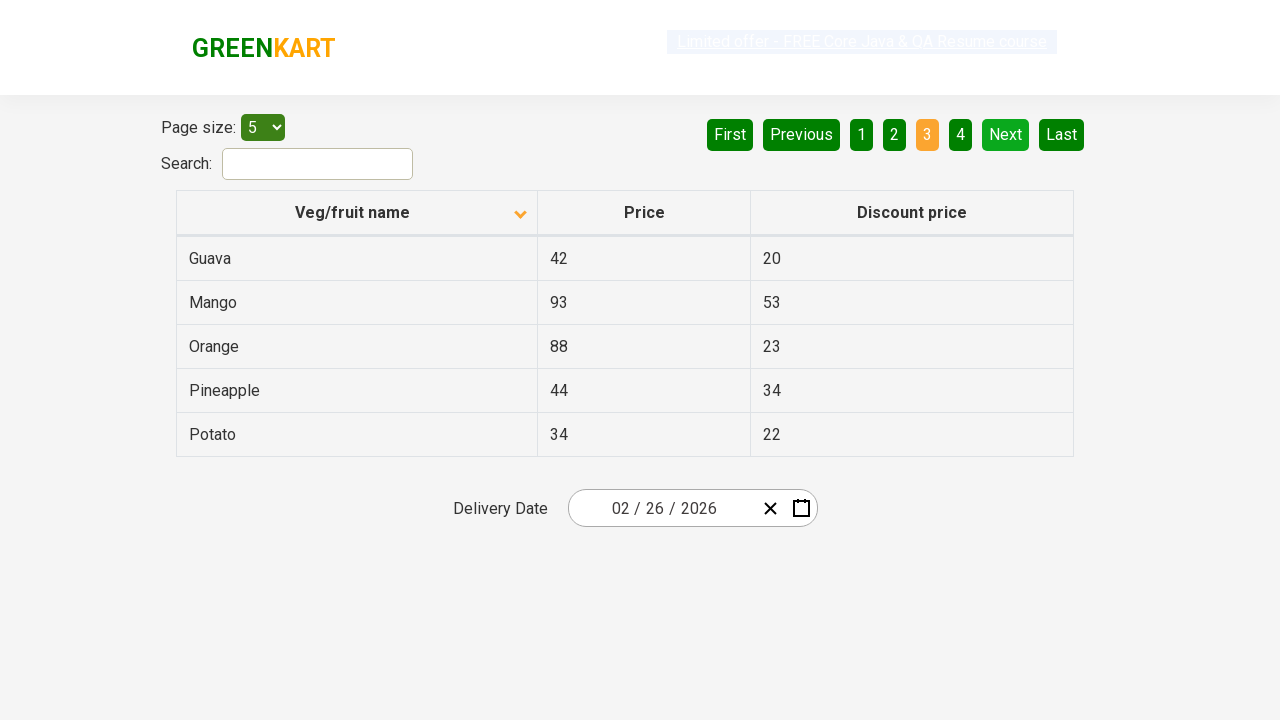

Clicked Next button to go to next page at (1006, 134) on [aria-label='Next']
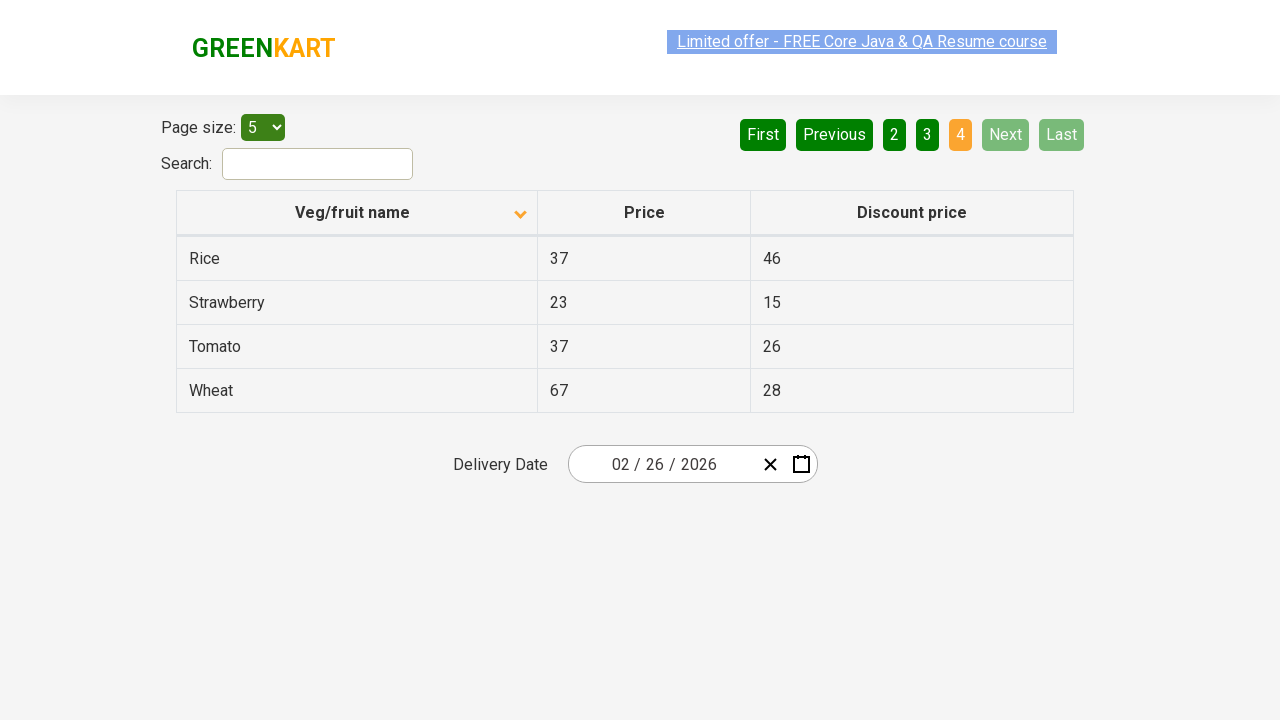

Waited for next page to load
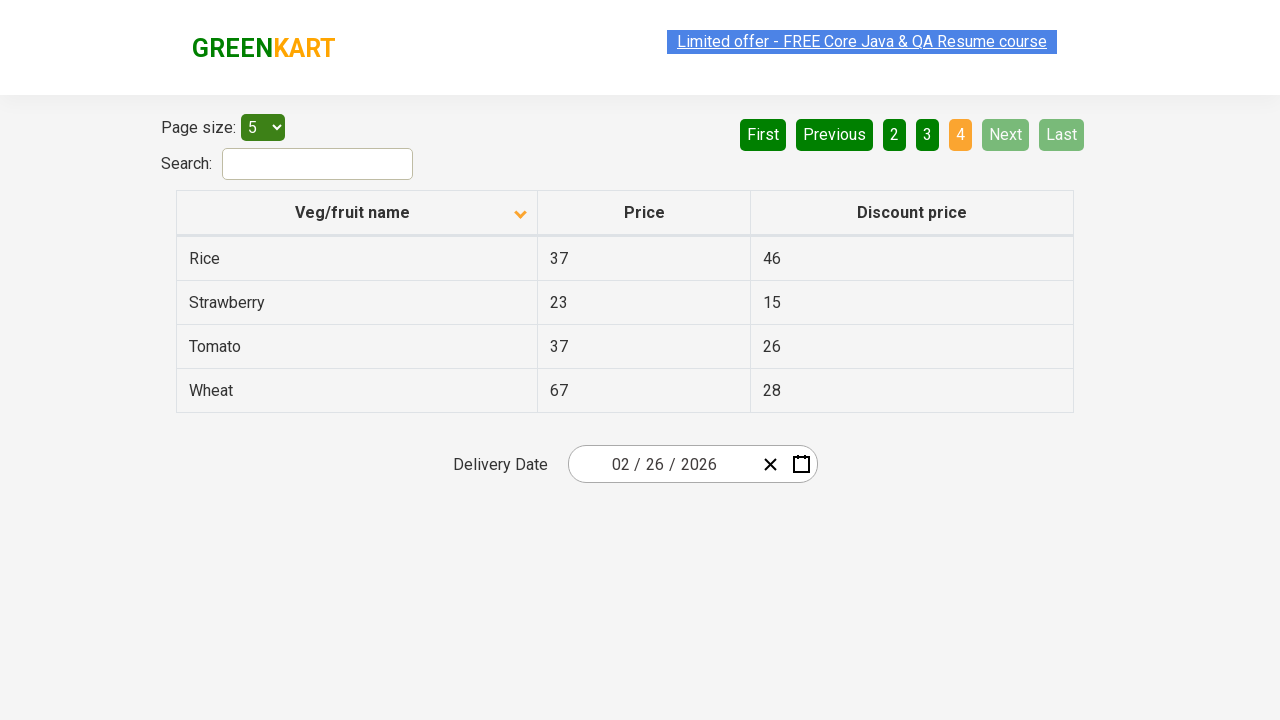

Retrieved all rows from current page
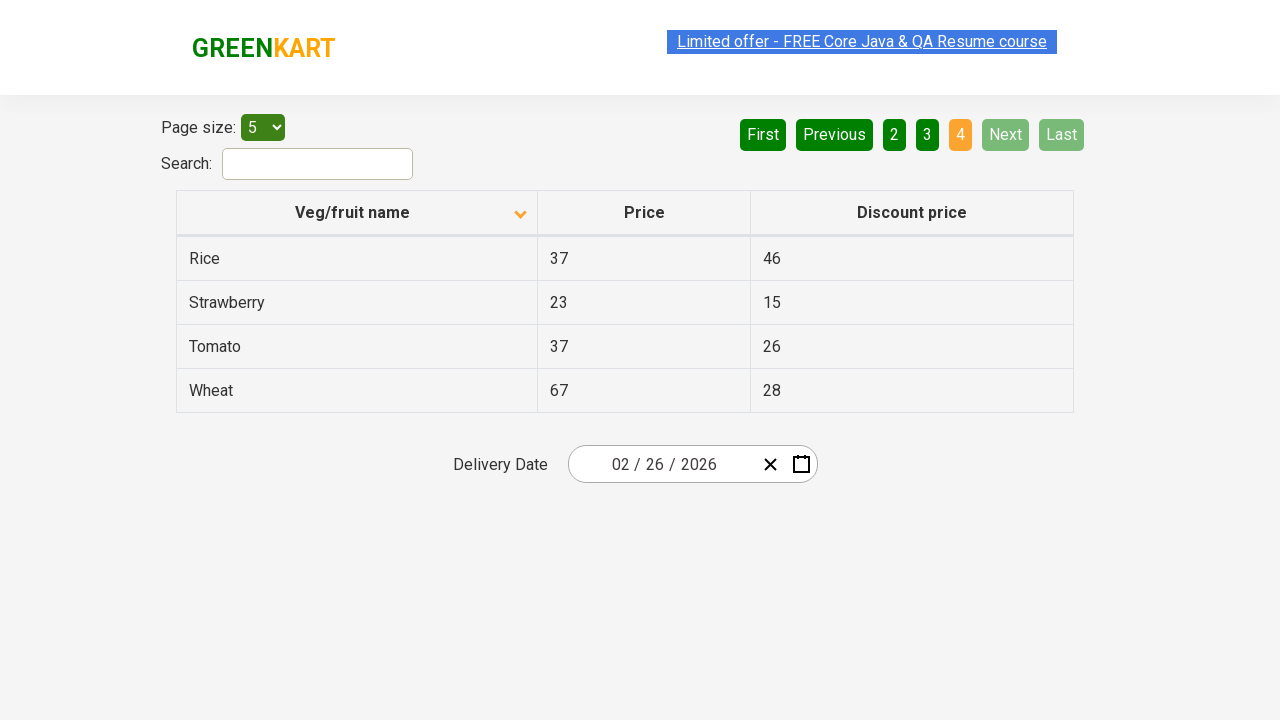

Found Rice item with price: 37
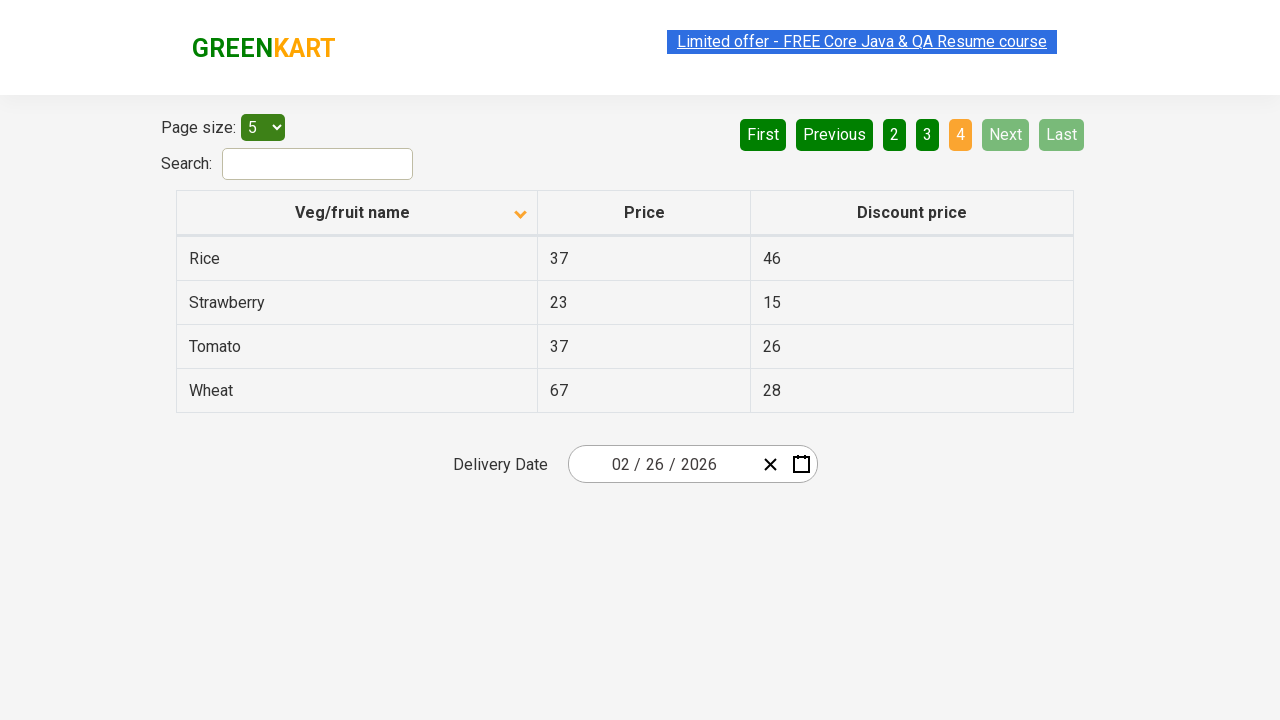

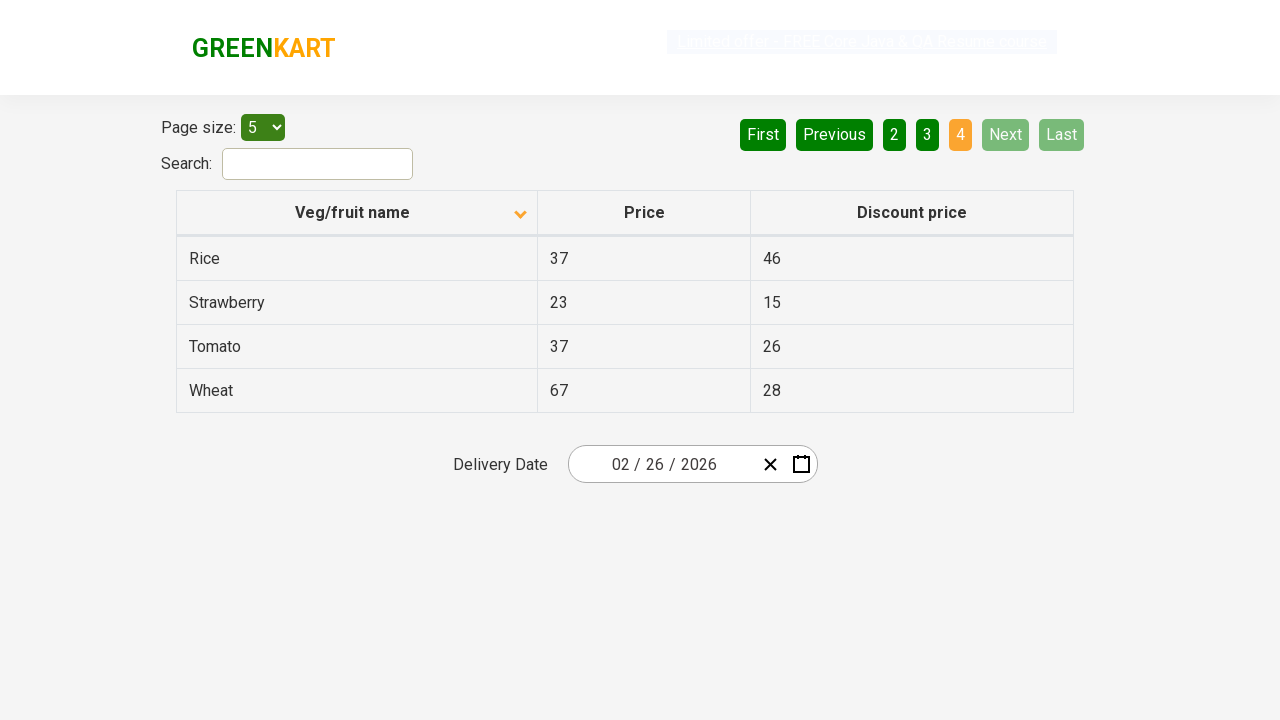